Tests W3Schools JavaScript prompt example by interacting with an iframe, triggering a prompt alert, entering text, and dismissing it to verify the cancellation message appears

Starting URL: https://www.w3schools.com/js/tryit.asp?filename=tryjs_prompt

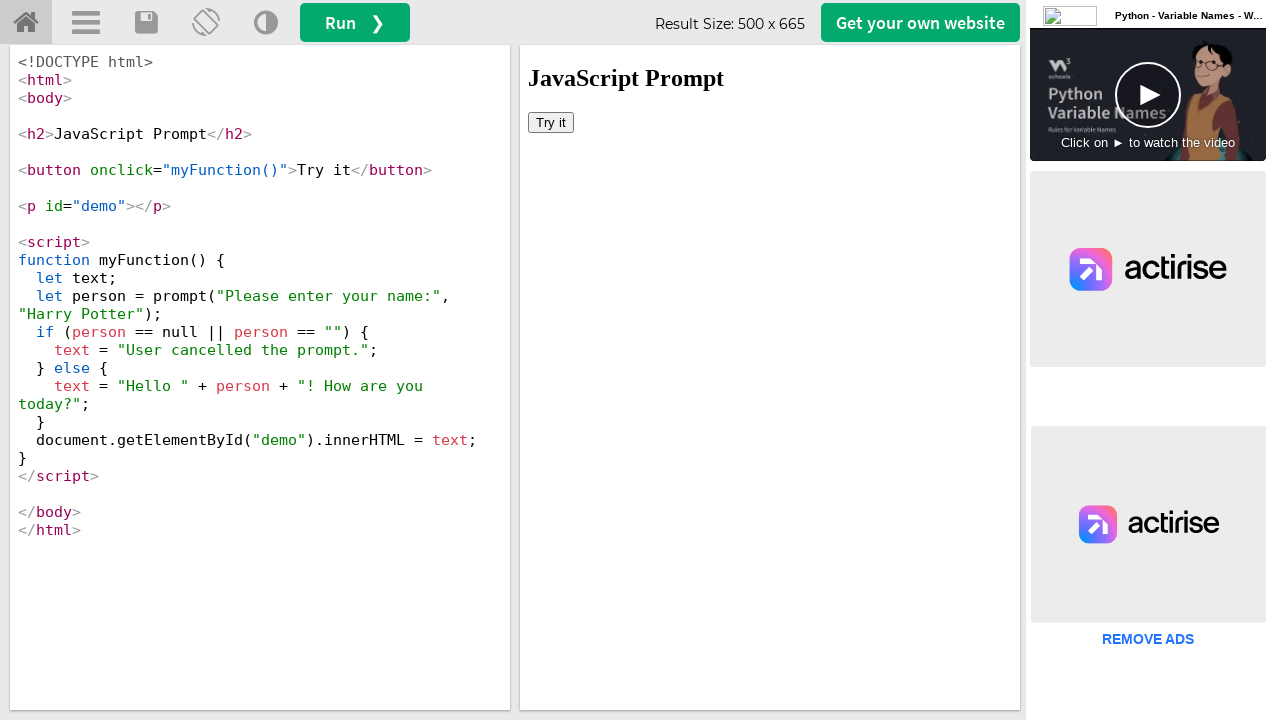

Located iframe element with ID 'iframeResult'
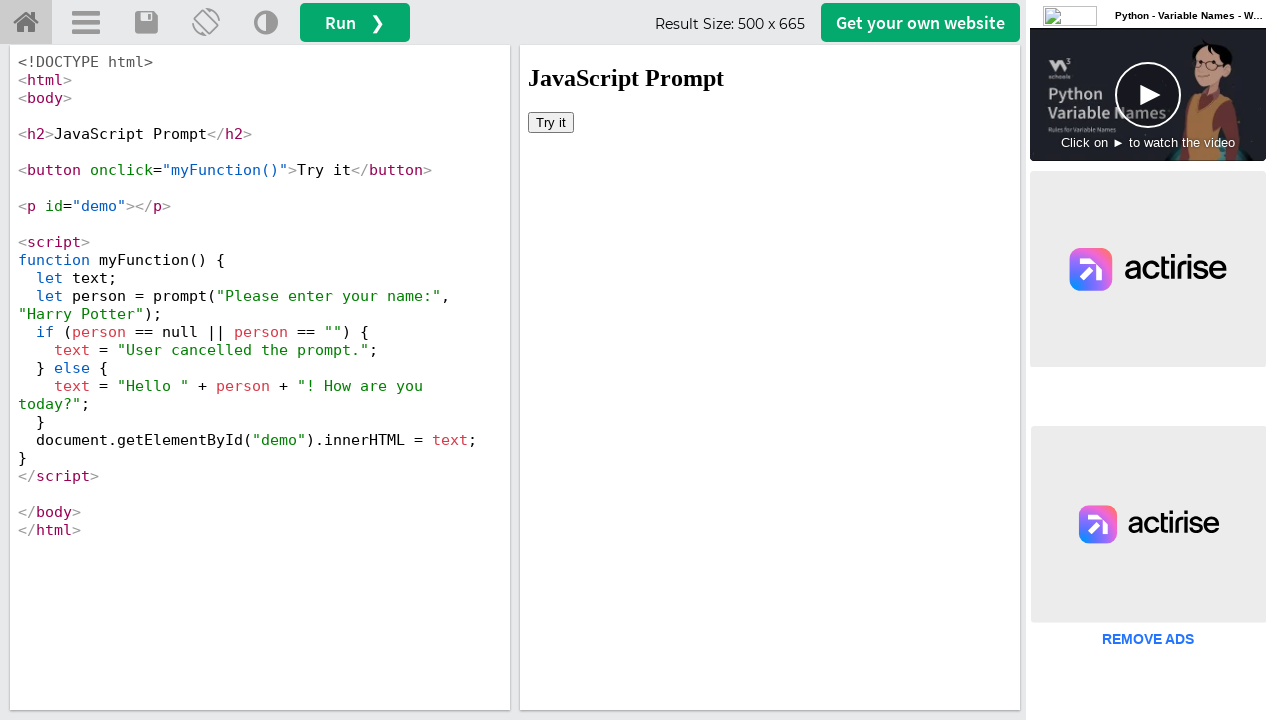

Clicked 'Try it' button in iframe to trigger prompt at (551, 122) on iframe#iframeResult >> internal:control=enter-frame >> button:text('Try it')
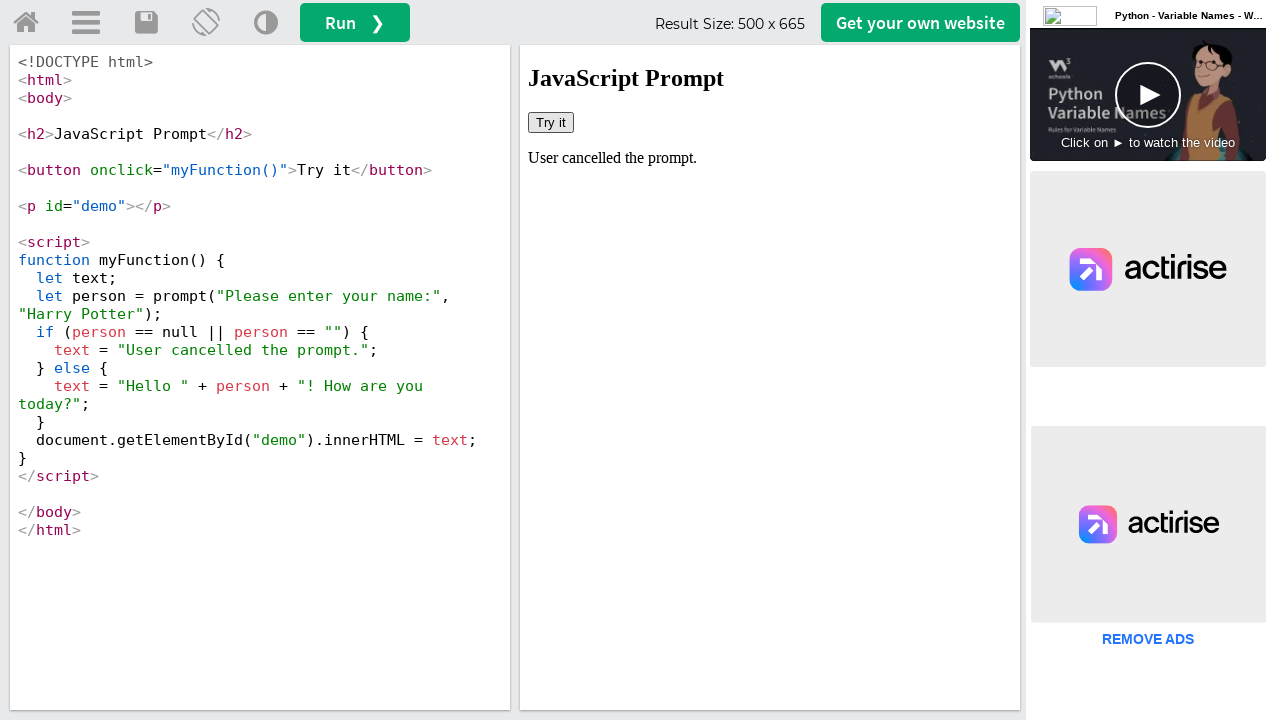

Set up dialog handler to dismiss prompts
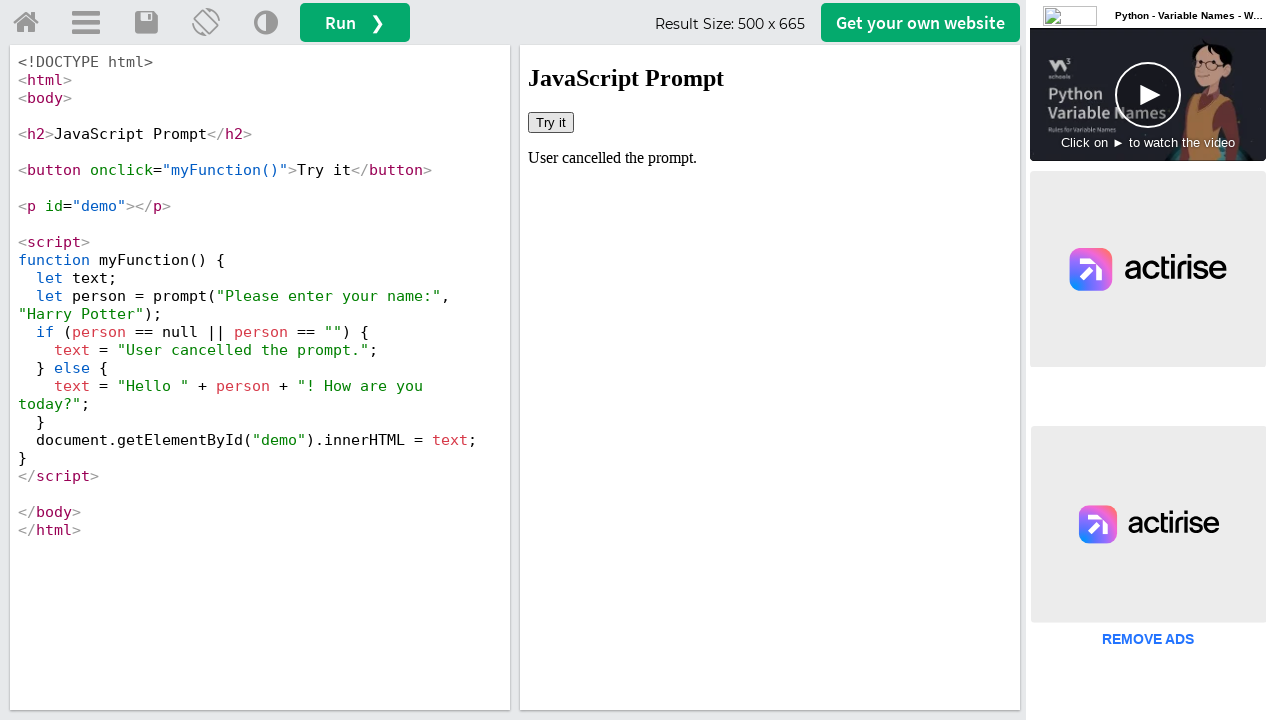

Executed JavaScript prompt with 'Harry Potter' default value
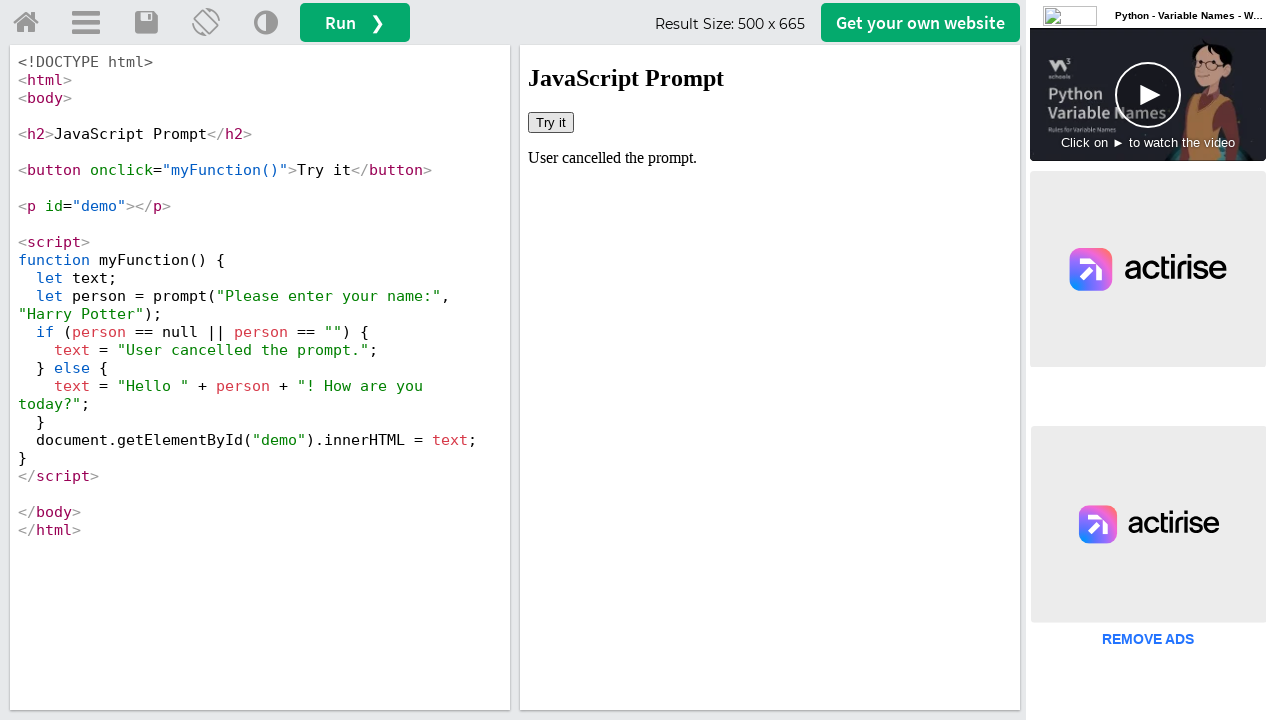

Retrieved text content from demo element
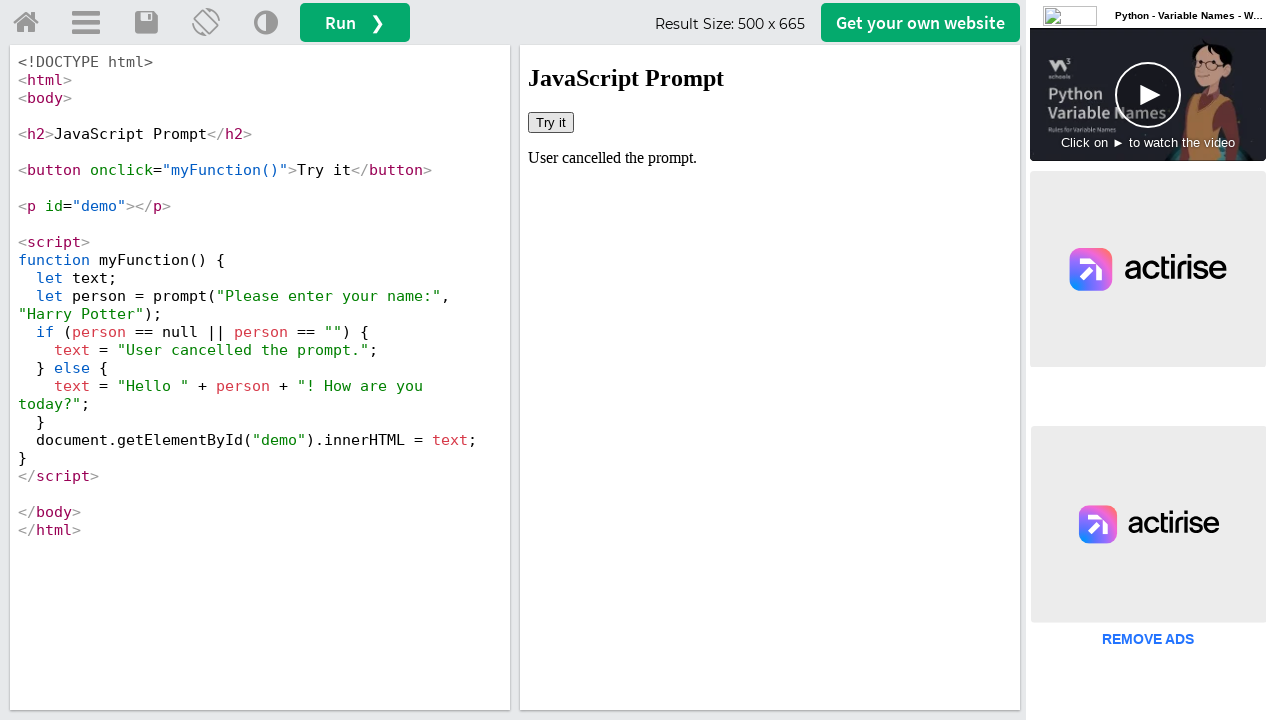

Verified that prompt was cancelled - cancellation message displayed
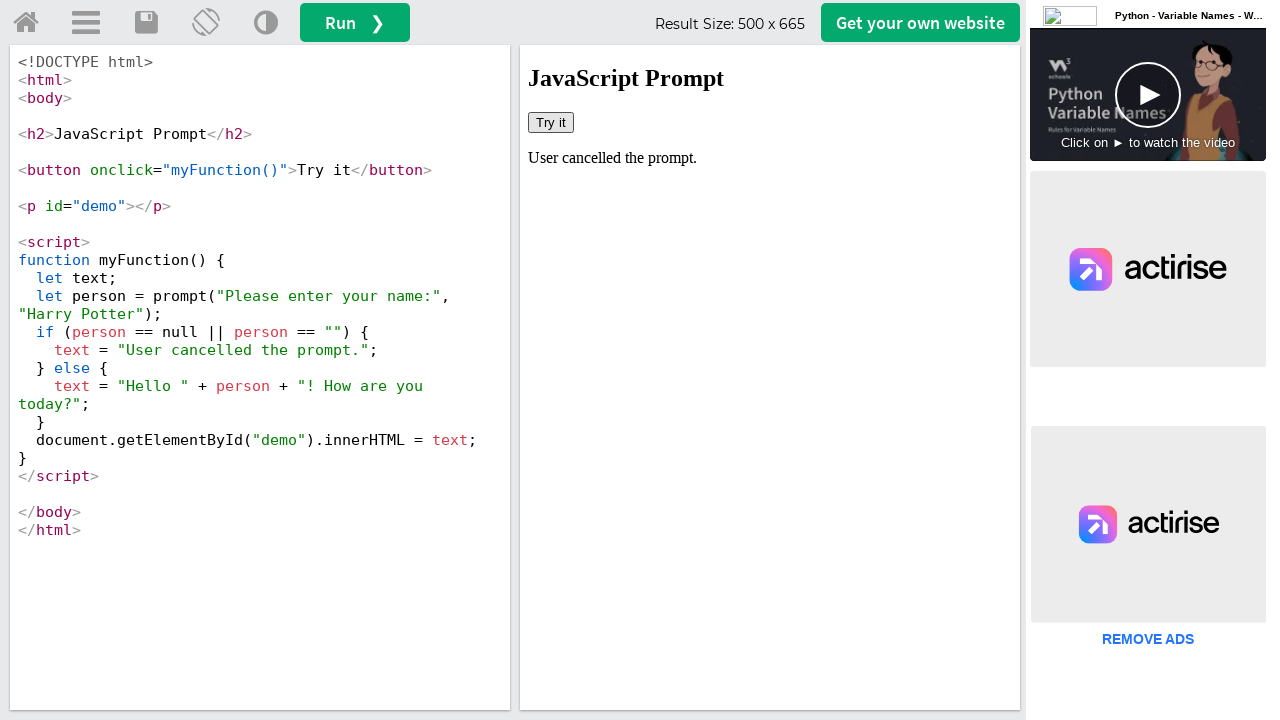

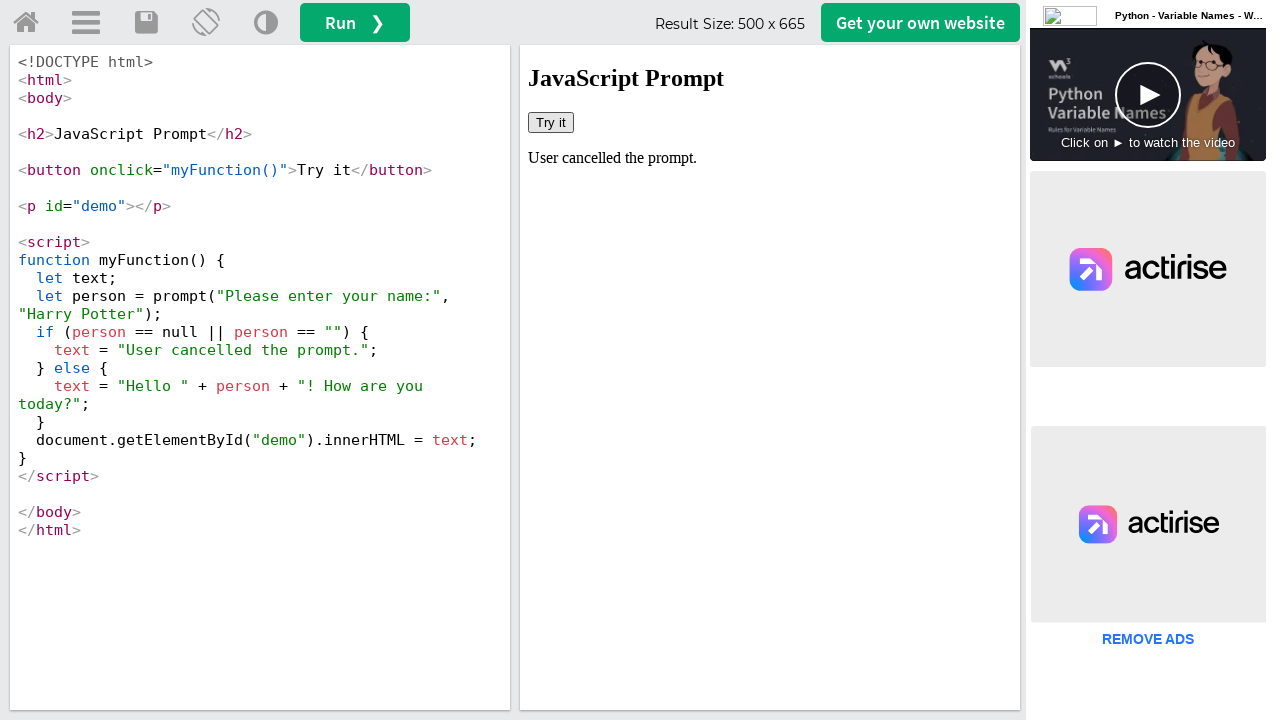